Tests JavaScript alert handling by clicking alert button and accepting the alert dialog

Starting URL: https://the-internet.herokuapp.com/javascript_alerts

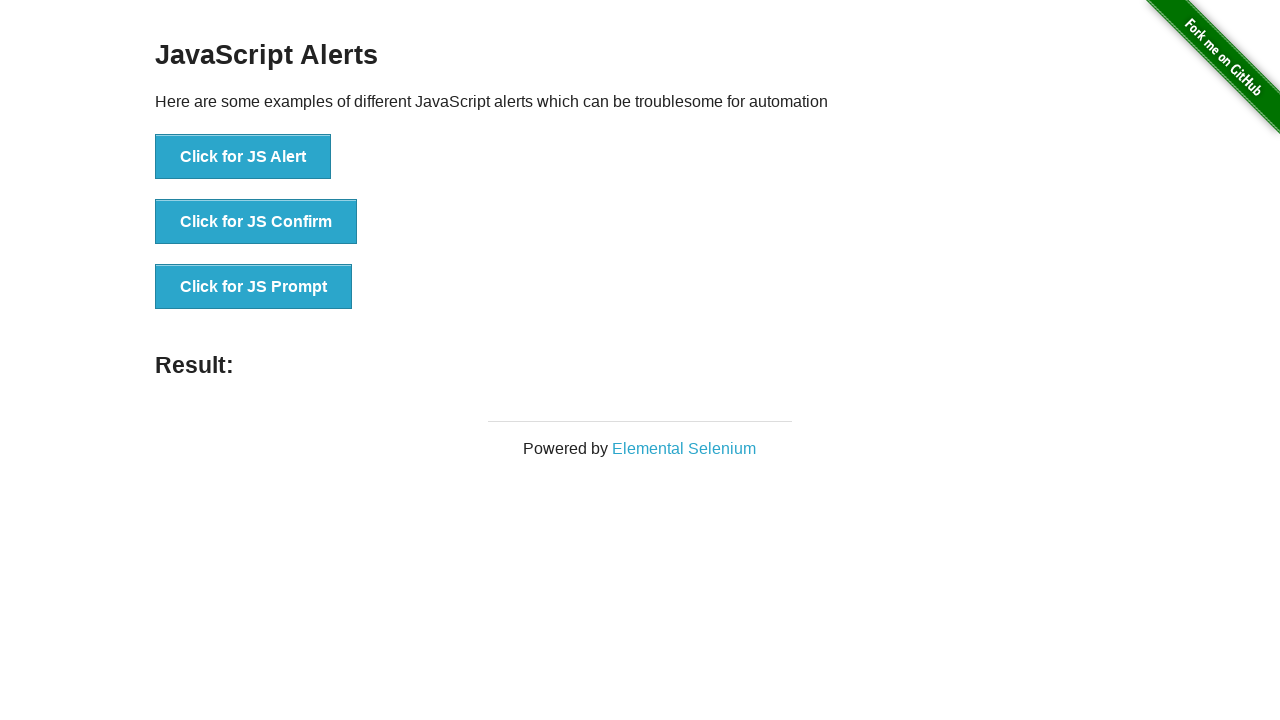

Clicked button to trigger JavaScript alert at (243, 157) on xpath=//button[text()='Click for JS Alert']
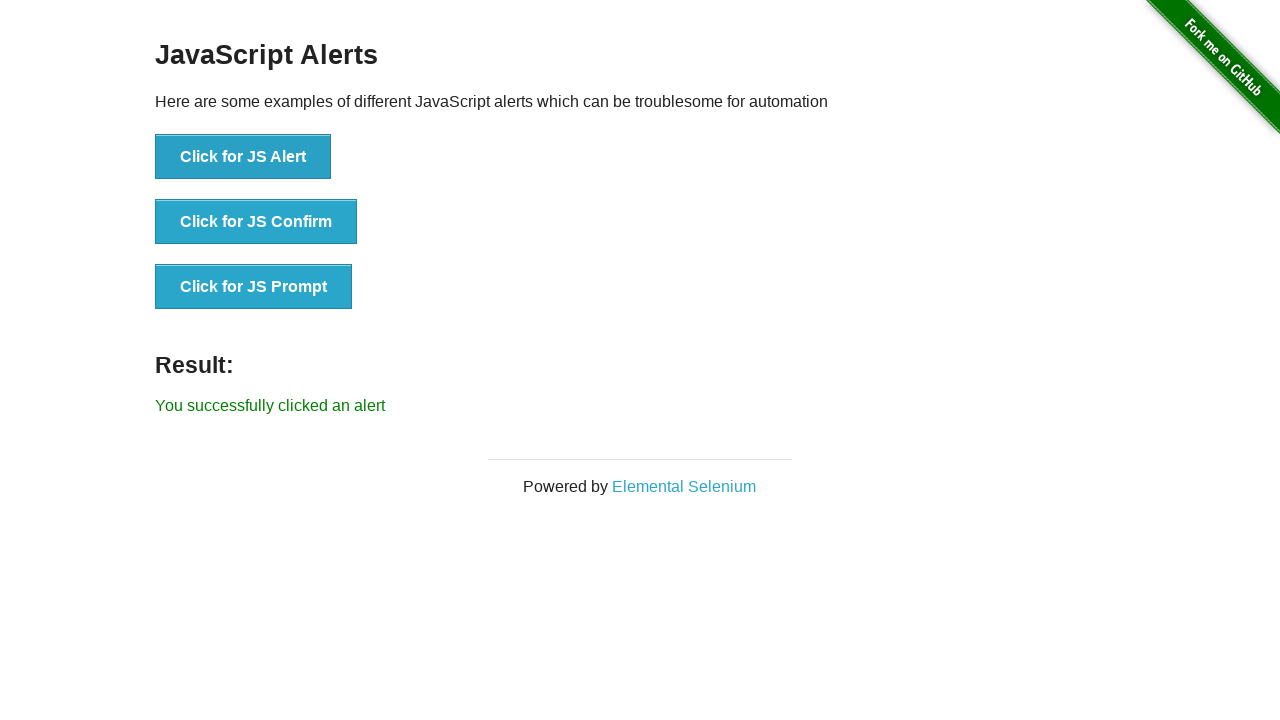

Set up alert dialog handler to accept the alert
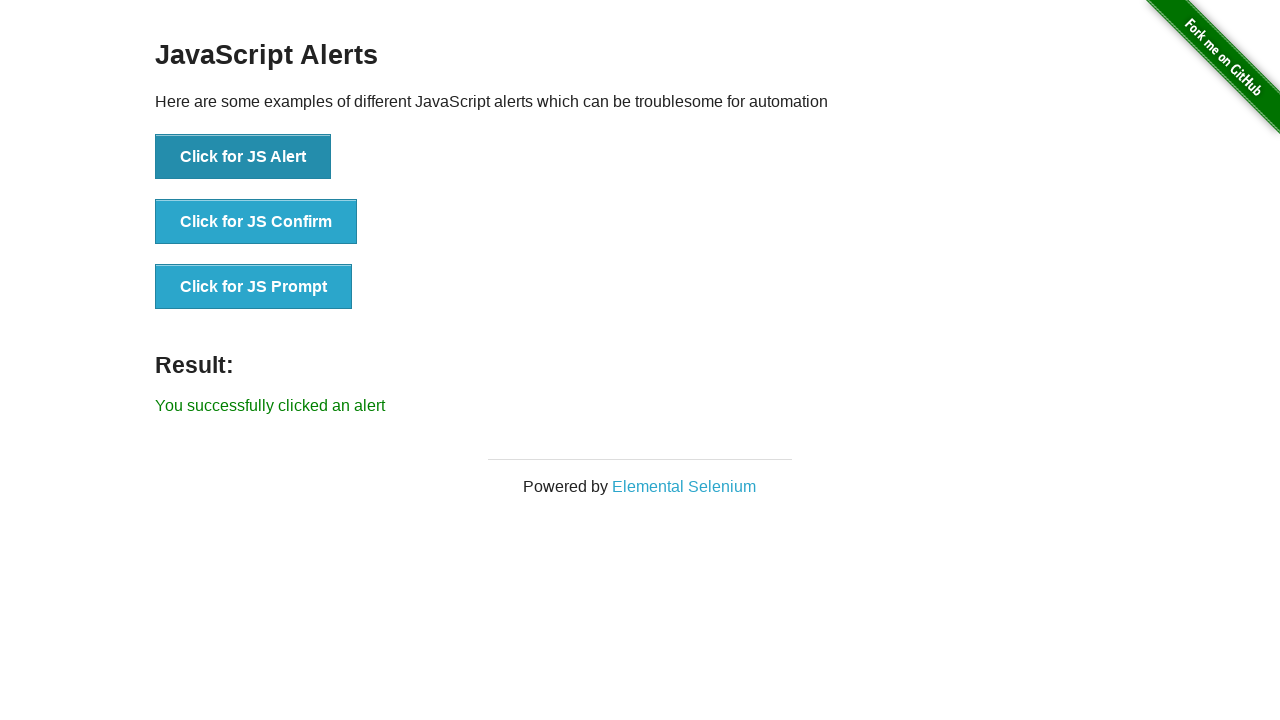

Verified success message appeared after accepting alert
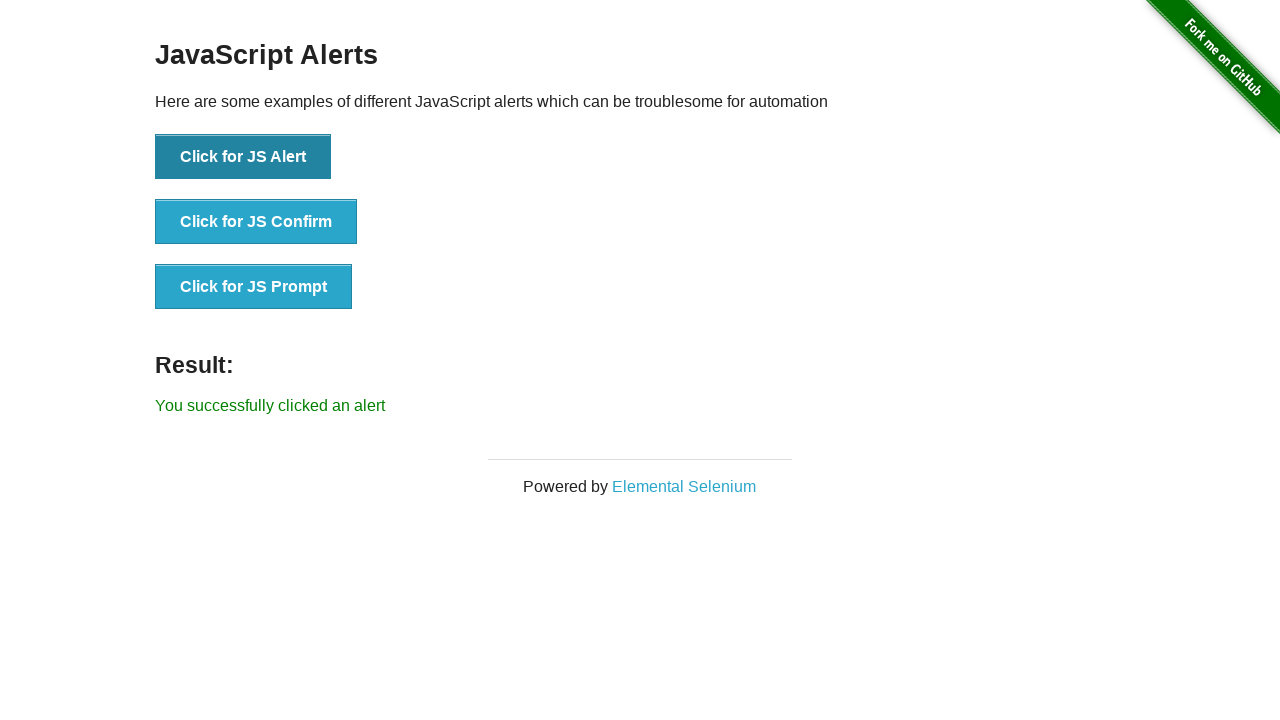

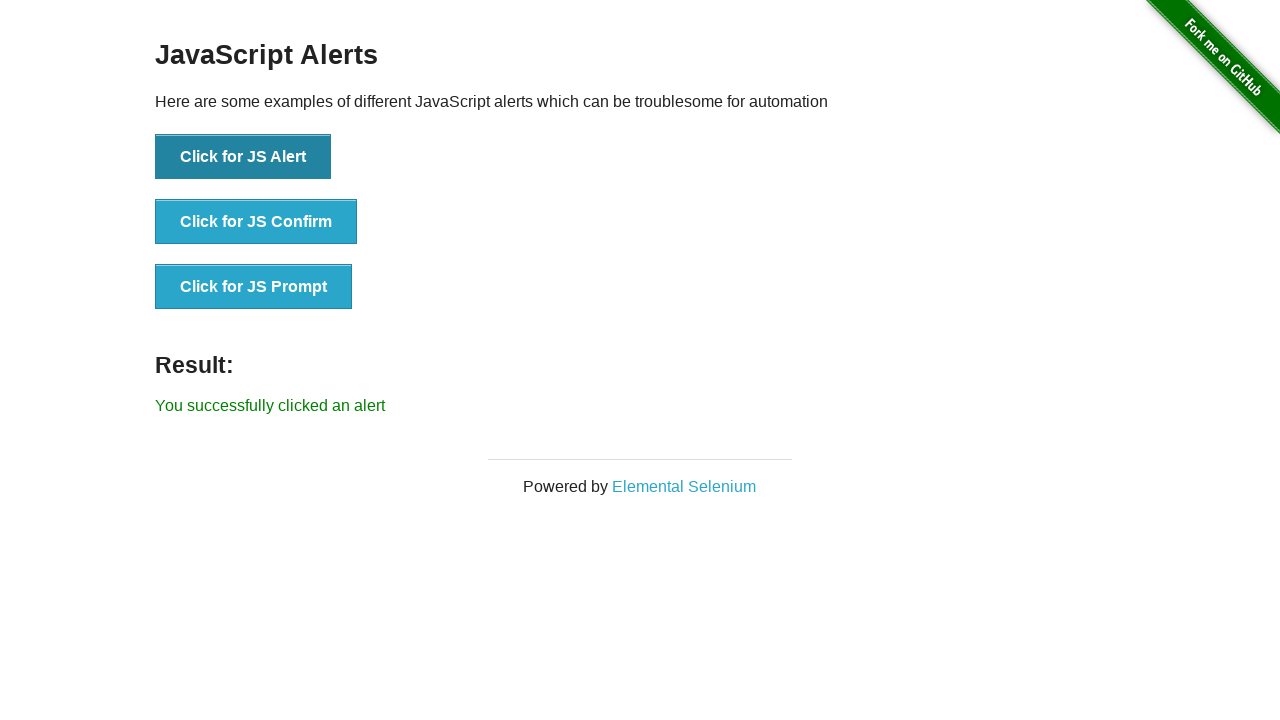